Tests checkbox interaction by finding all day checkboxes and selecting specific ones (Monday and Friday)

Starting URL: https://testautomationpractice.blogspot.com/

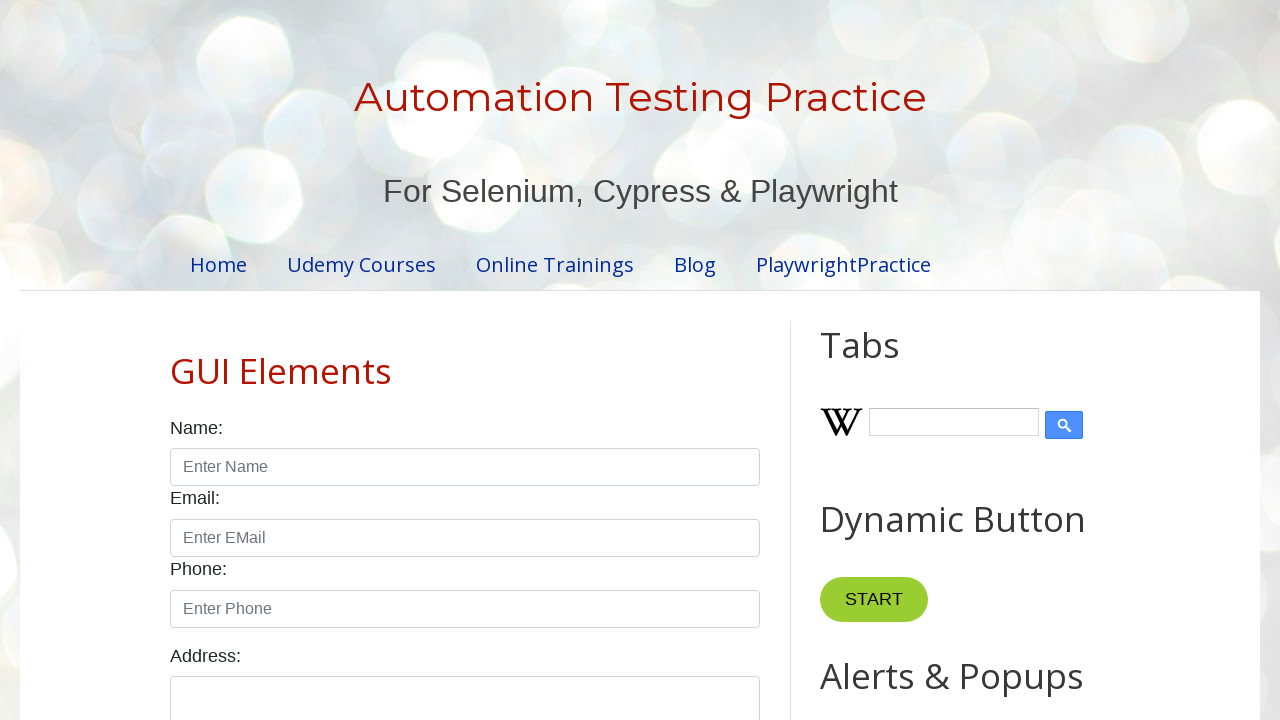

Navigated to test automation practice website
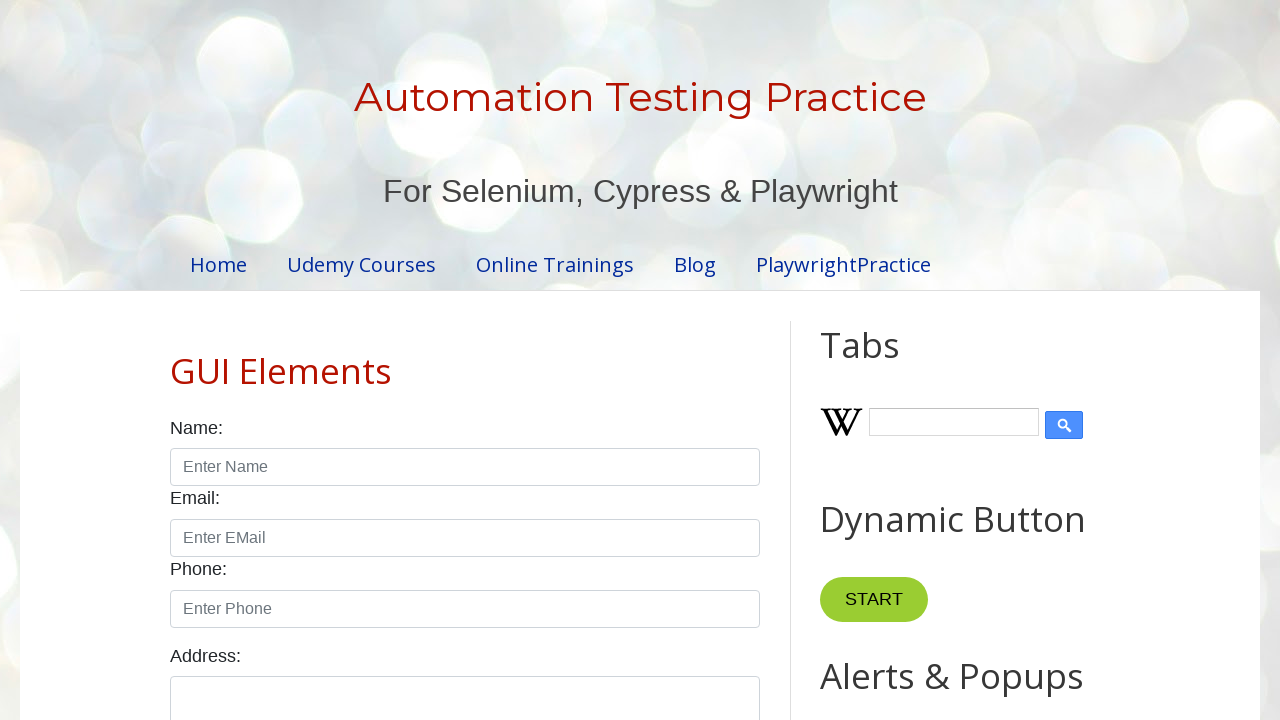

Located all day checkboxes on the page
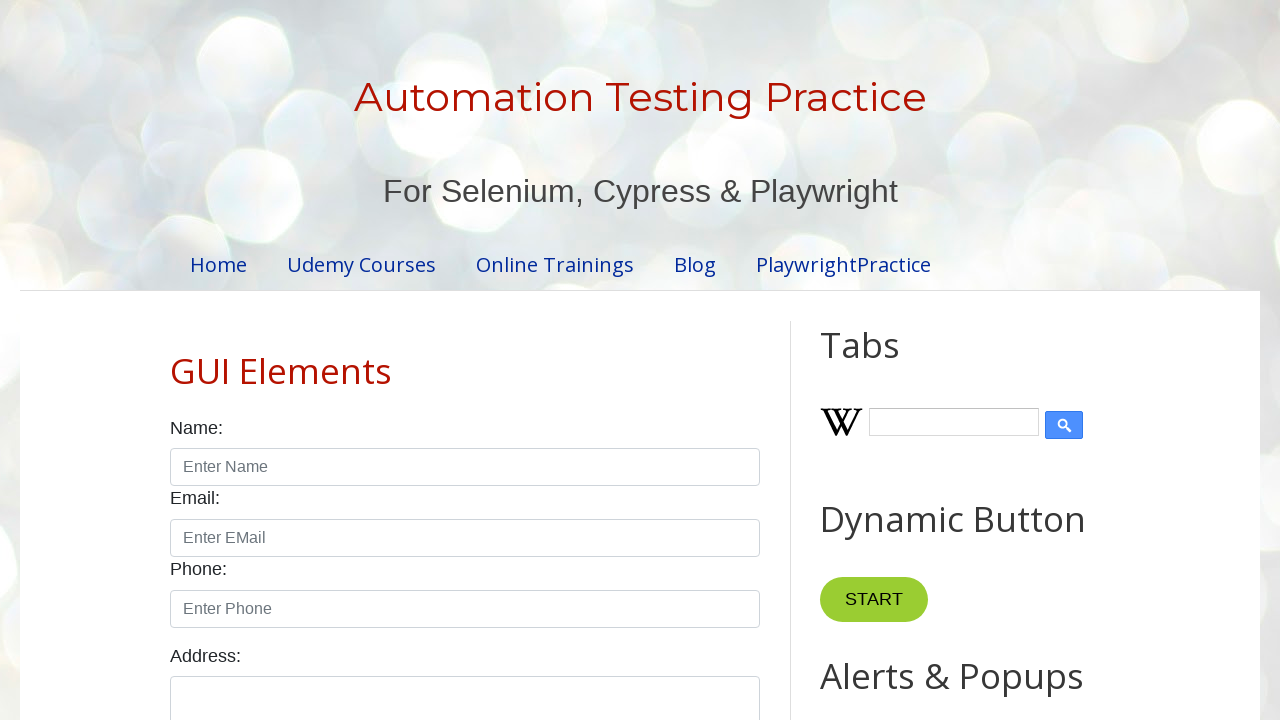

Clicked checkbox for monday at (272, 360) on xpath=//div[@class='form-check form-check-inline']//input[contains(@id,'day')] >
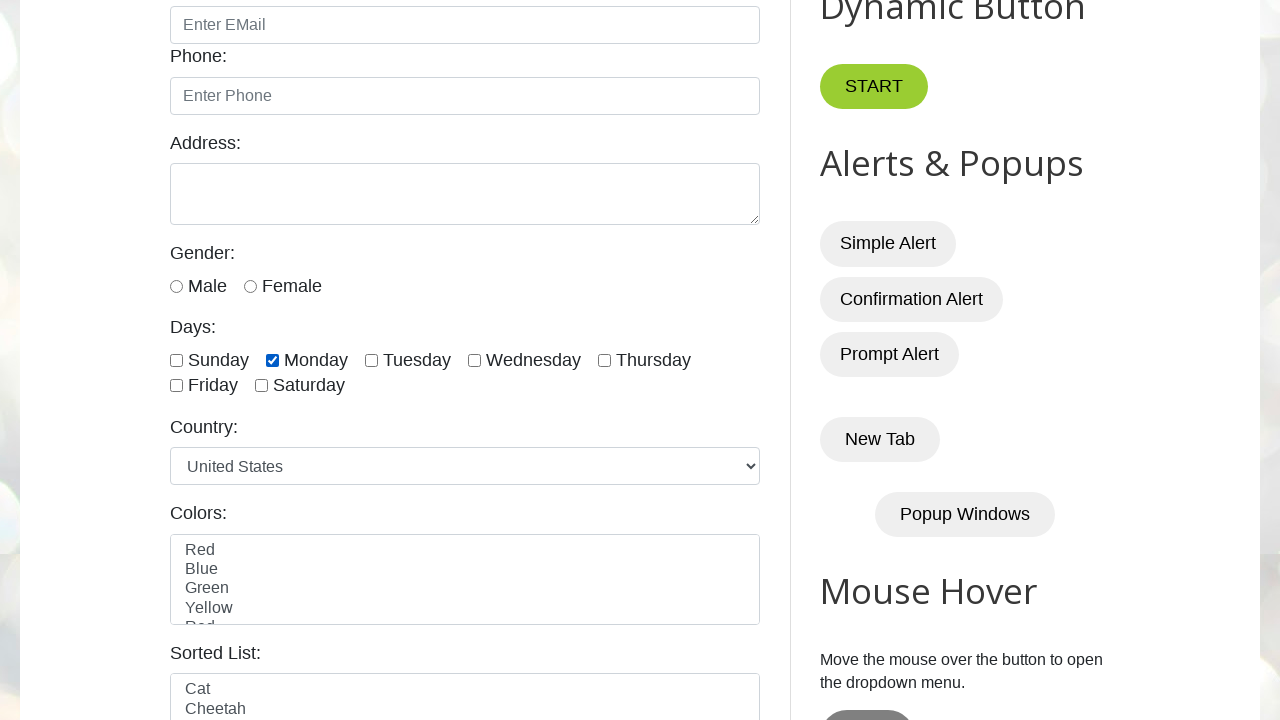

Clicked checkbox for friday at (176, 386) on xpath=//div[@class='form-check form-check-inline']//input[contains(@id,'day')] >
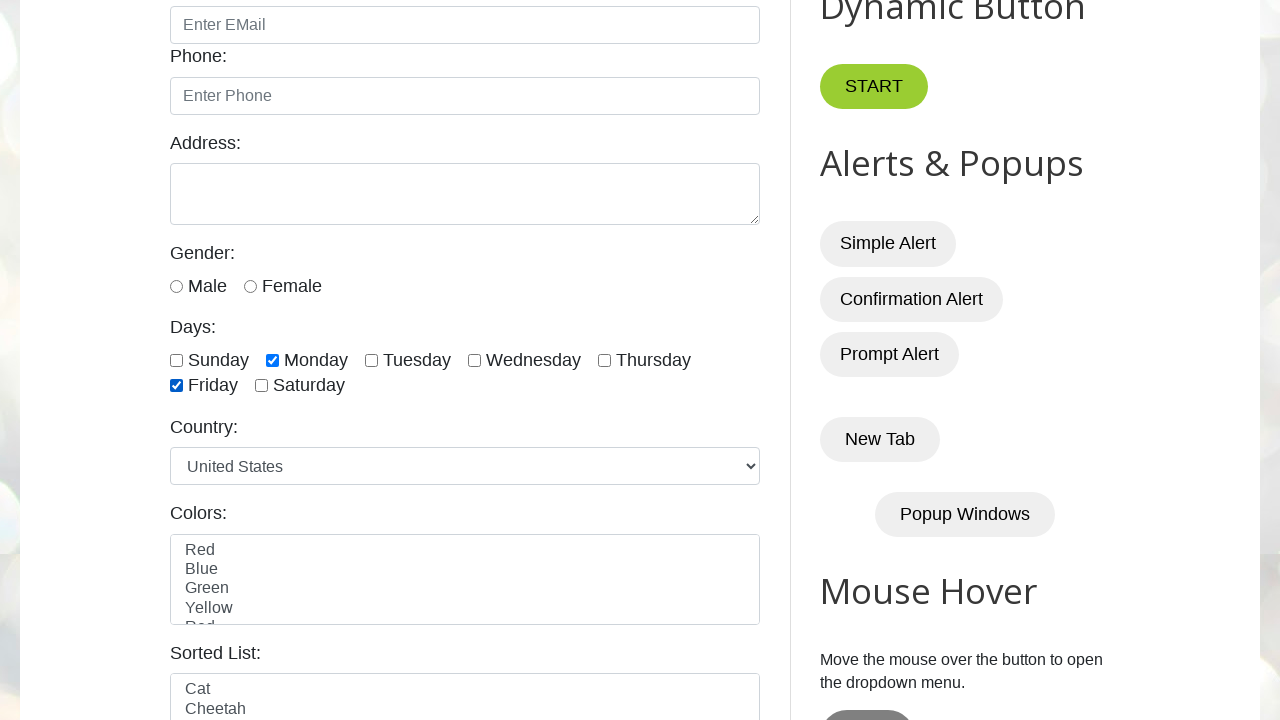

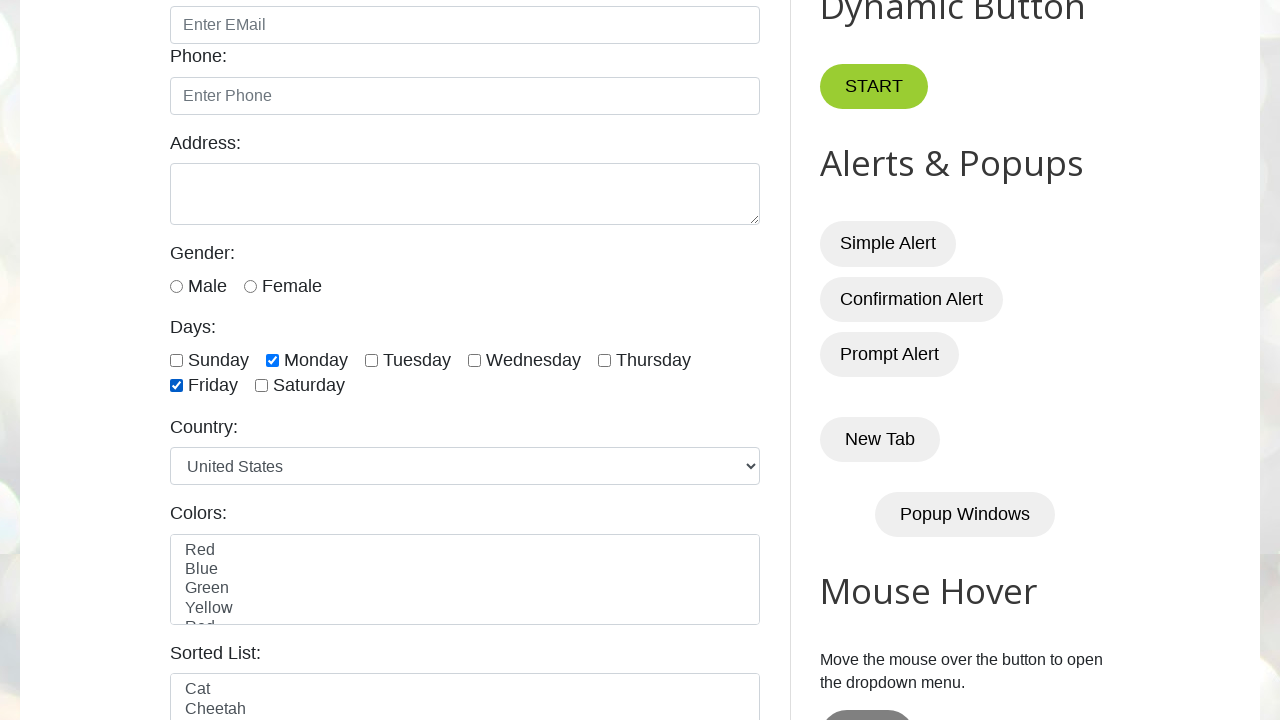